Tests sending a SPACE key press to an input element and verifies the result text displays the correct key was pressed.

Starting URL: http://the-internet.herokuapp.com/key_presses

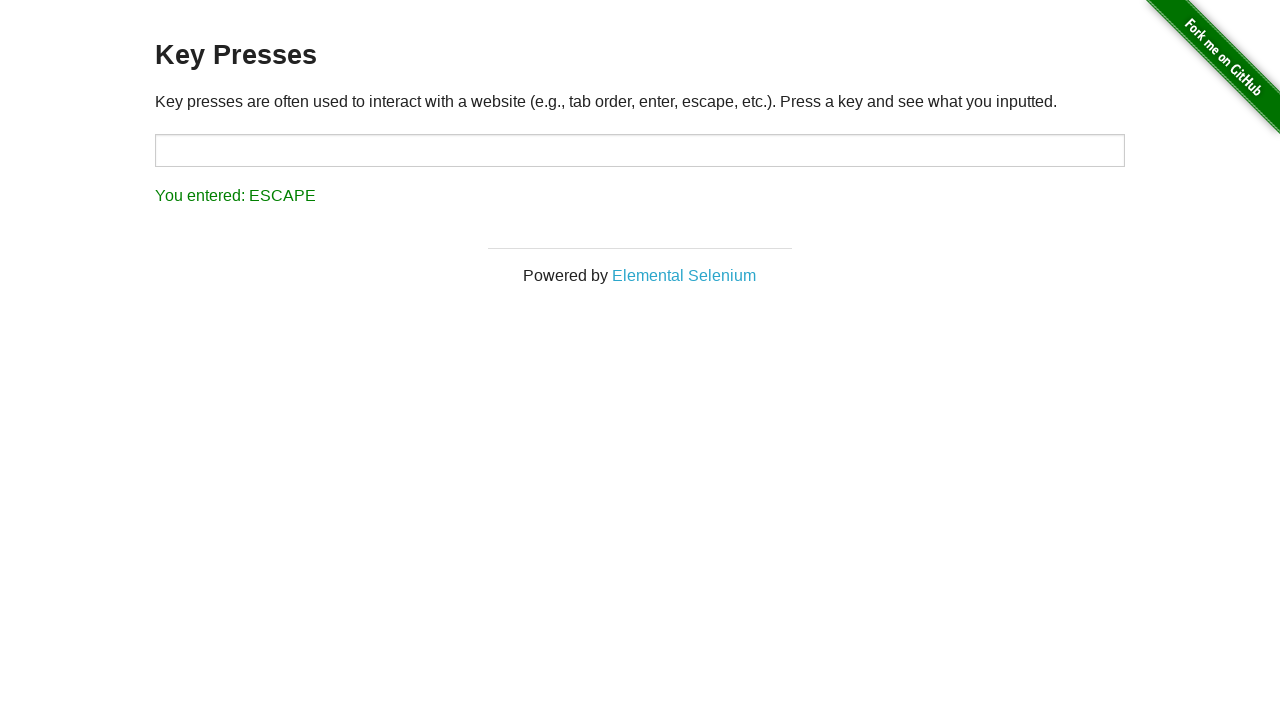

Pressed SPACE key on target input element on #target
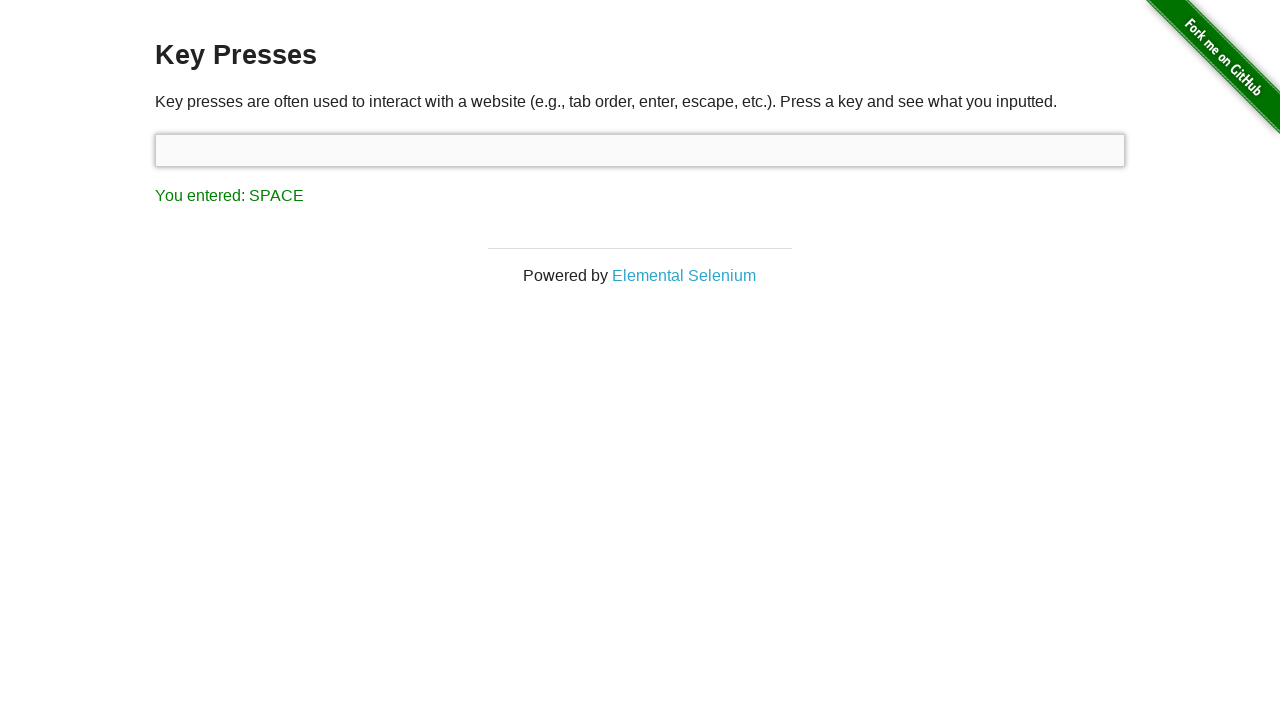

Result text element loaded
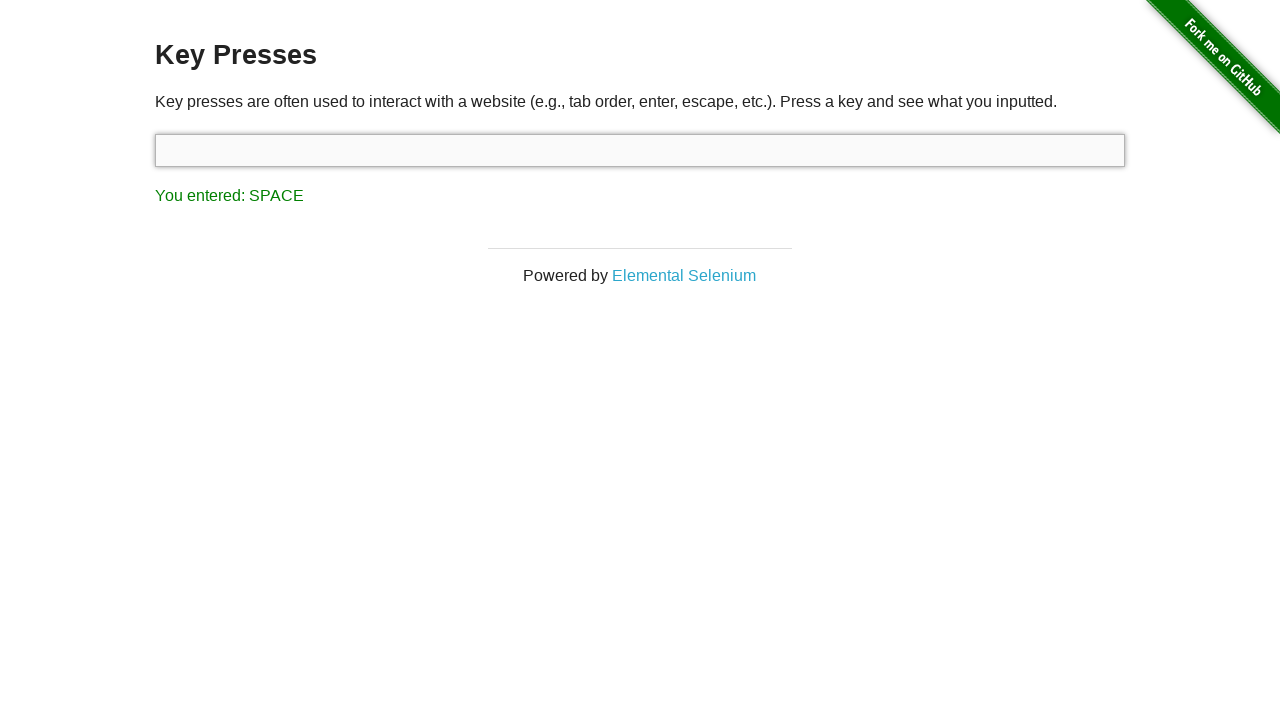

Retrieved result text content
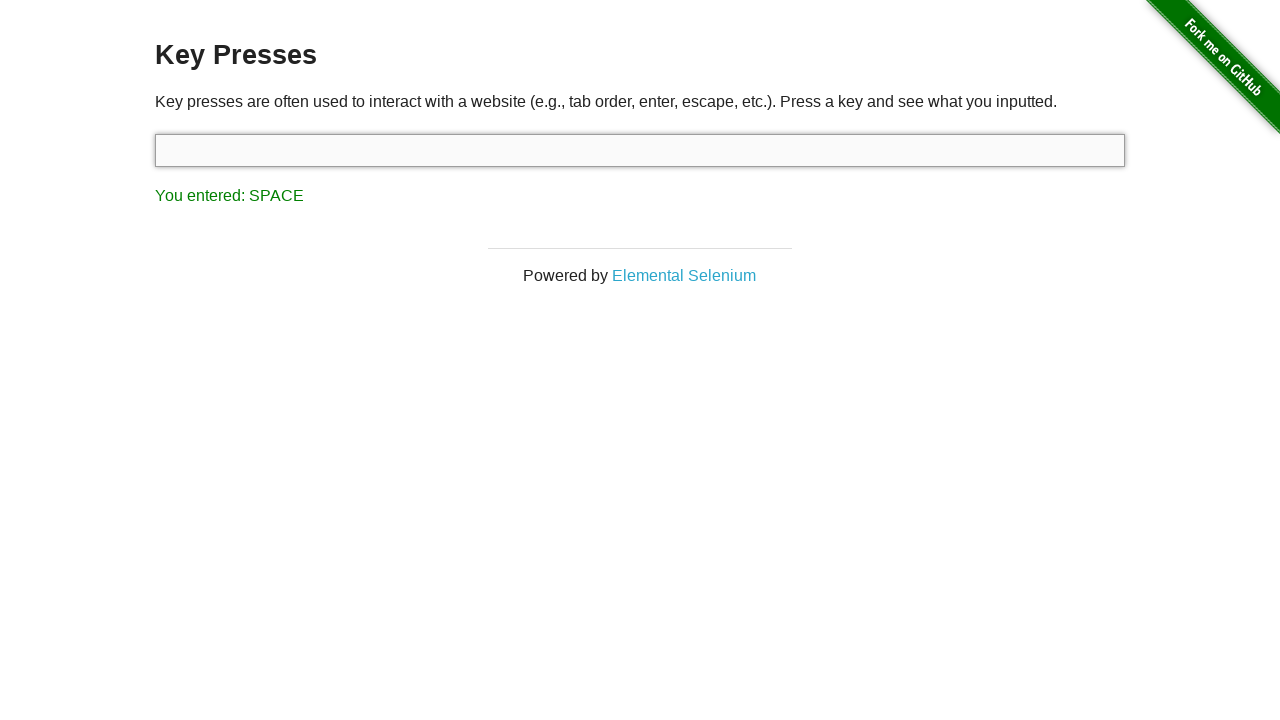

Verified result text displays 'You entered: SPACE'
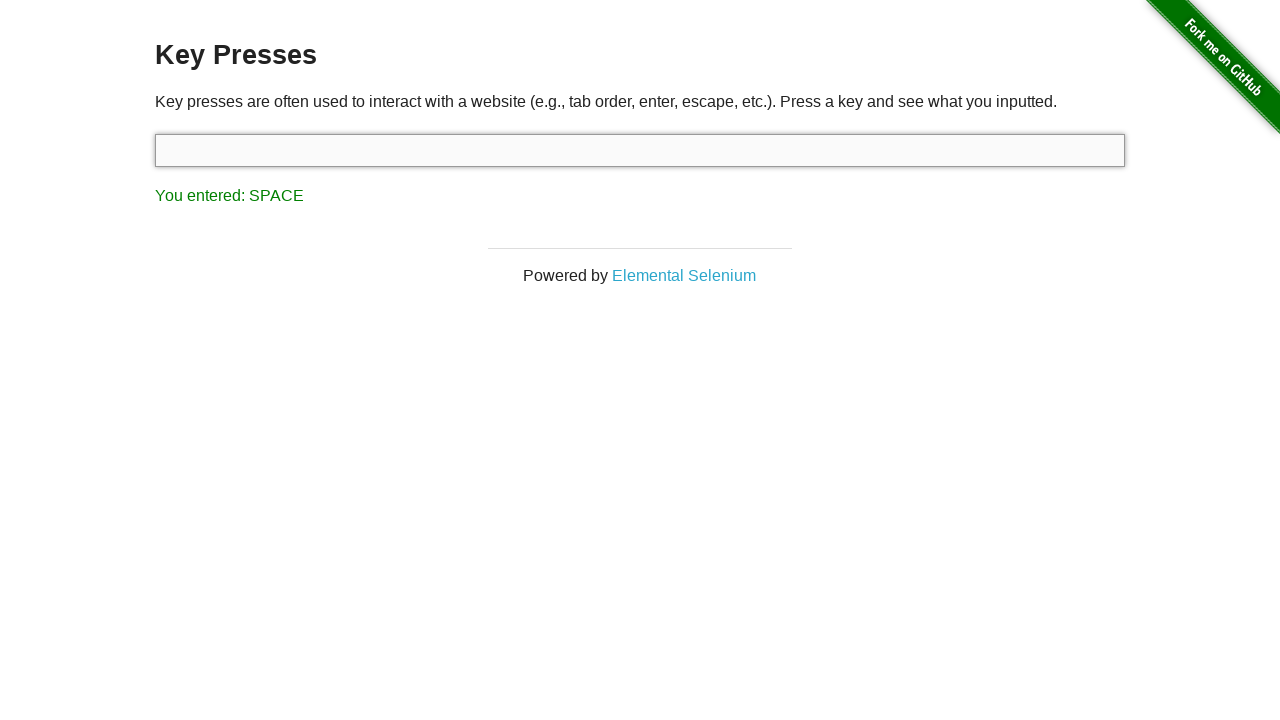

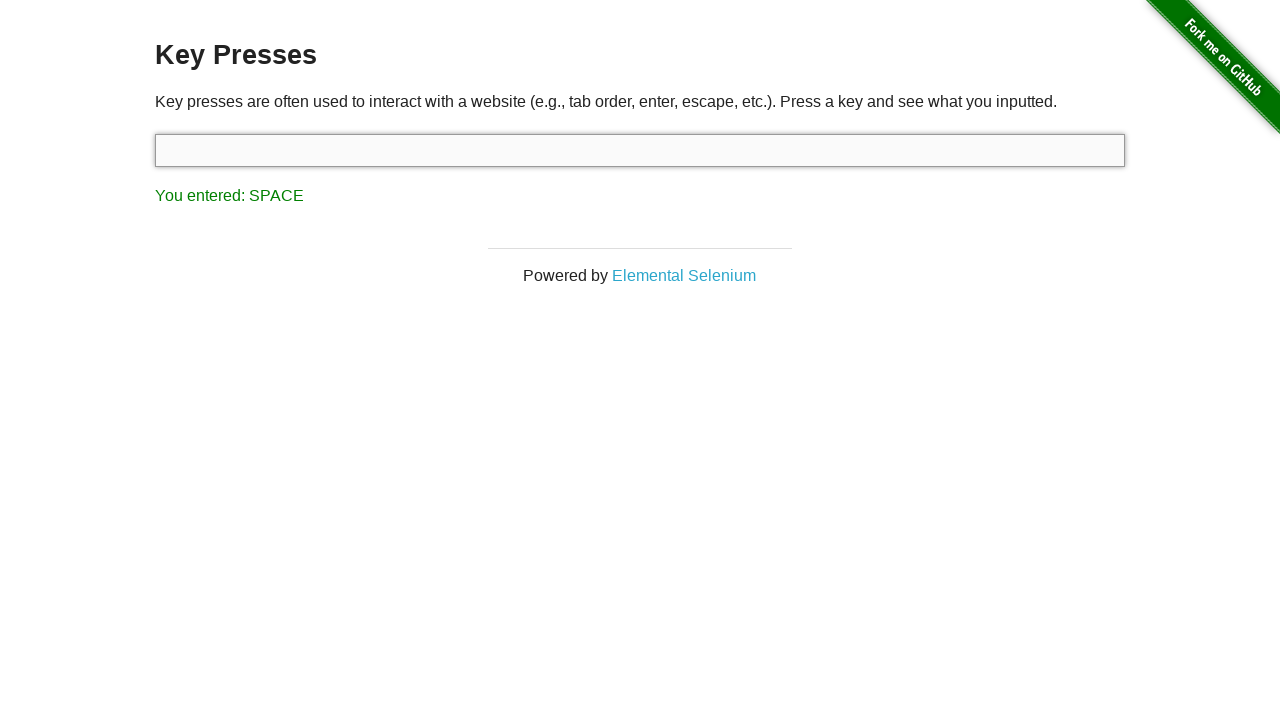